Tests multi-select dropdown functionality by selecting multiple options using different selection methods

Starting URL: https://omayo.blogspot.com/

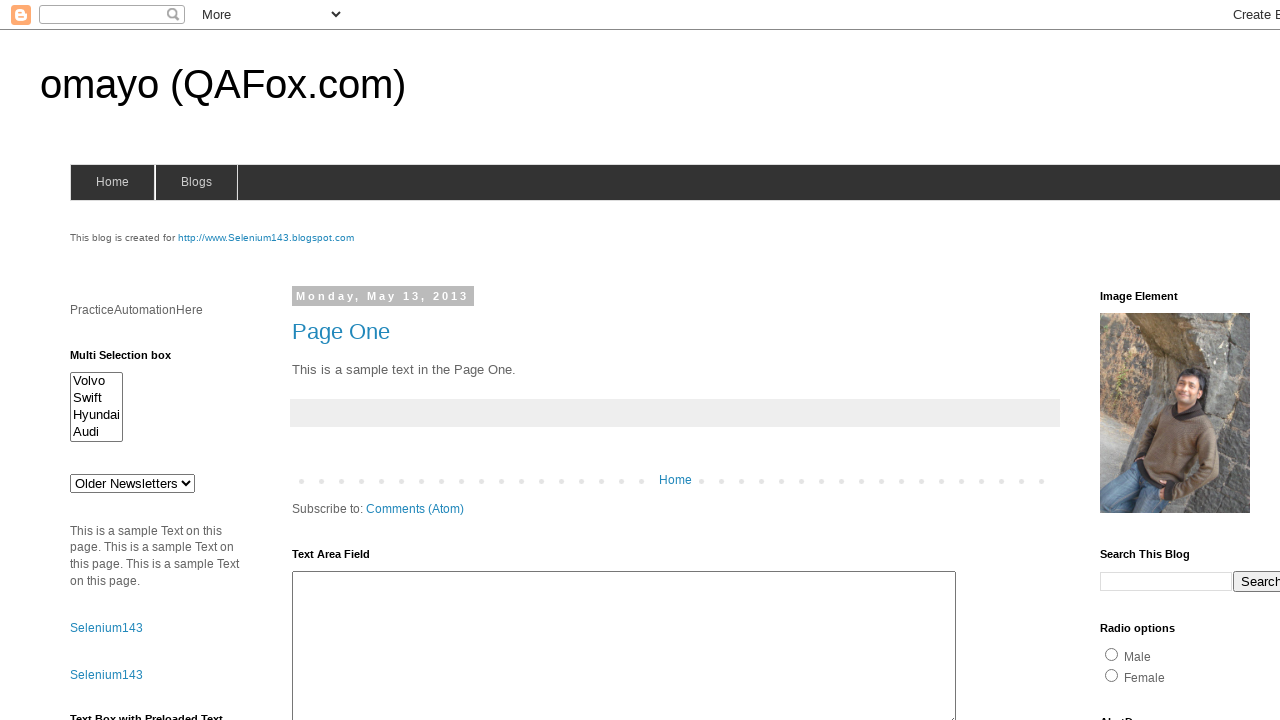

Located multi-select dropdown element with id 'multiselect1'
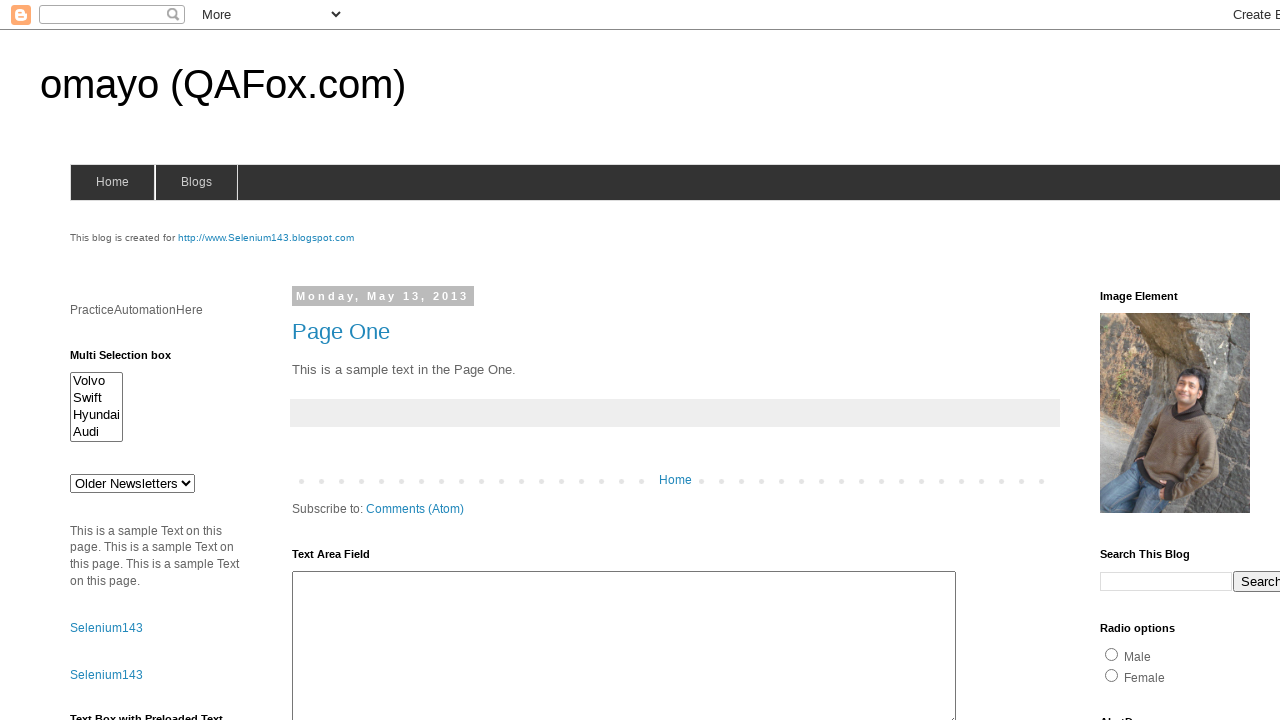

Selected first option in multi-select dropdown by index on select#multiselect1
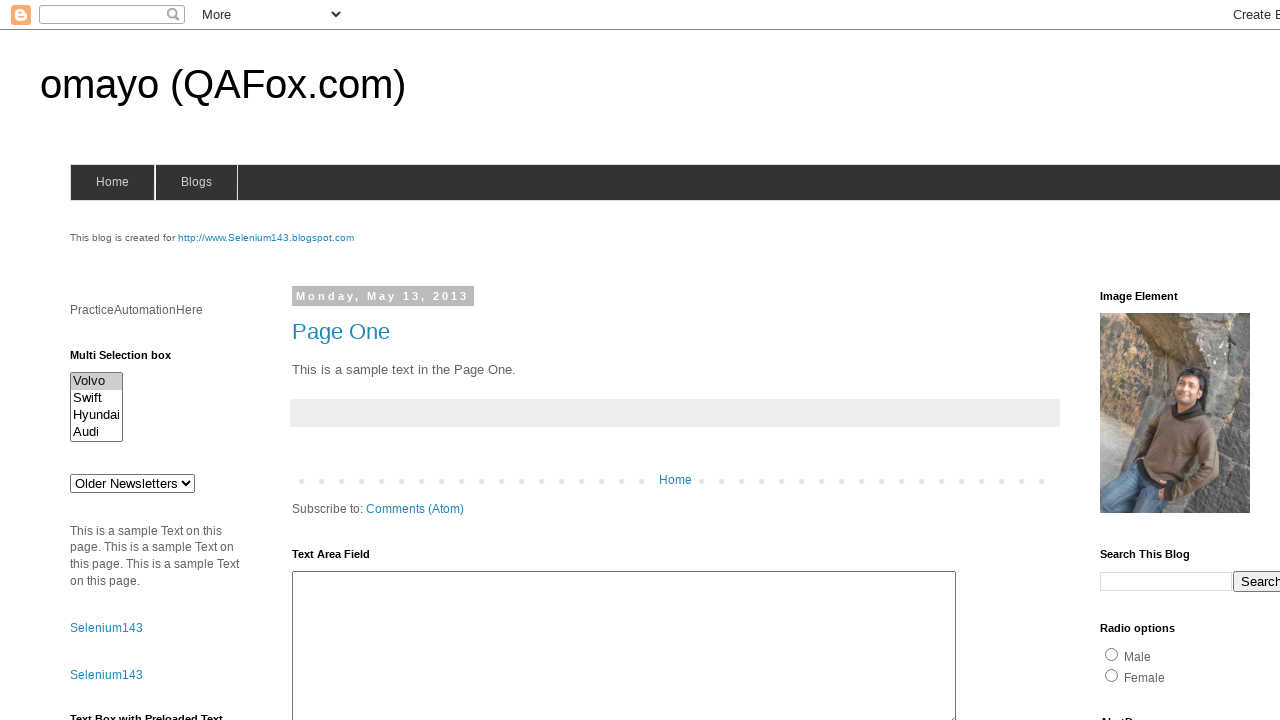

Selected option with value 'swiftx' in multi-select dropdown on select#multiselect1
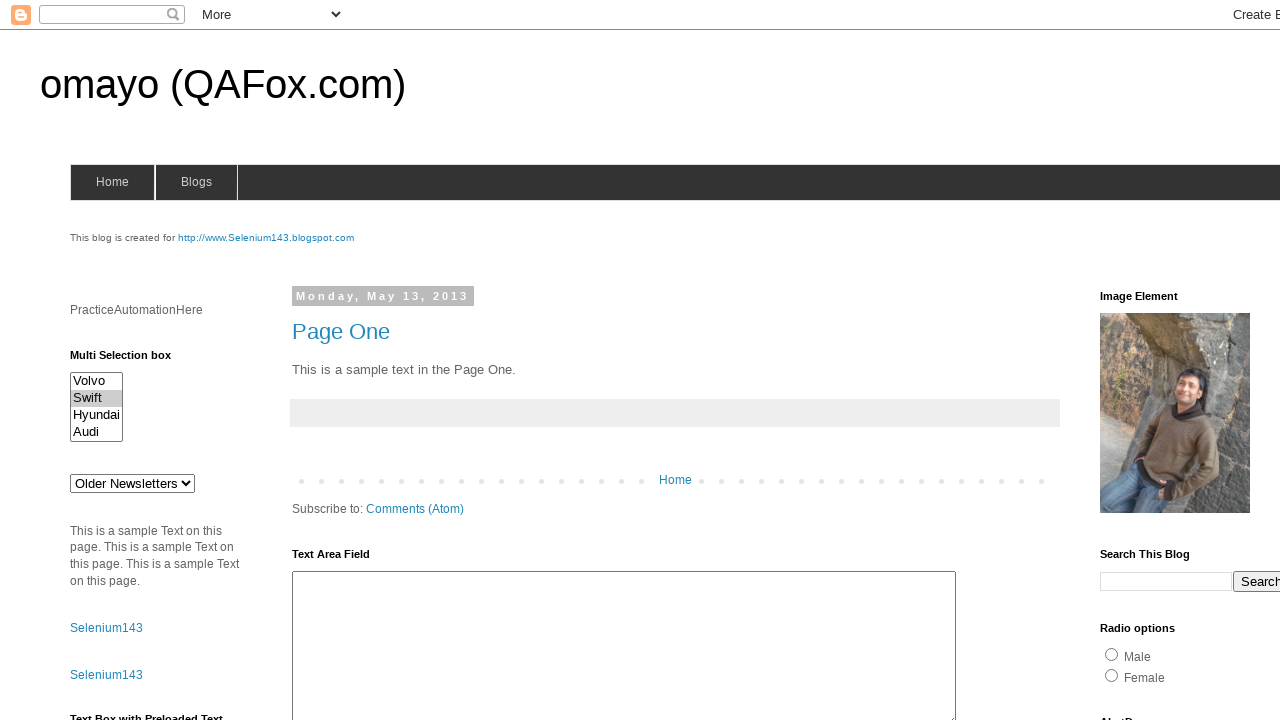

Selected option with label 'Audi' in multi-select dropdown on select#multiselect1
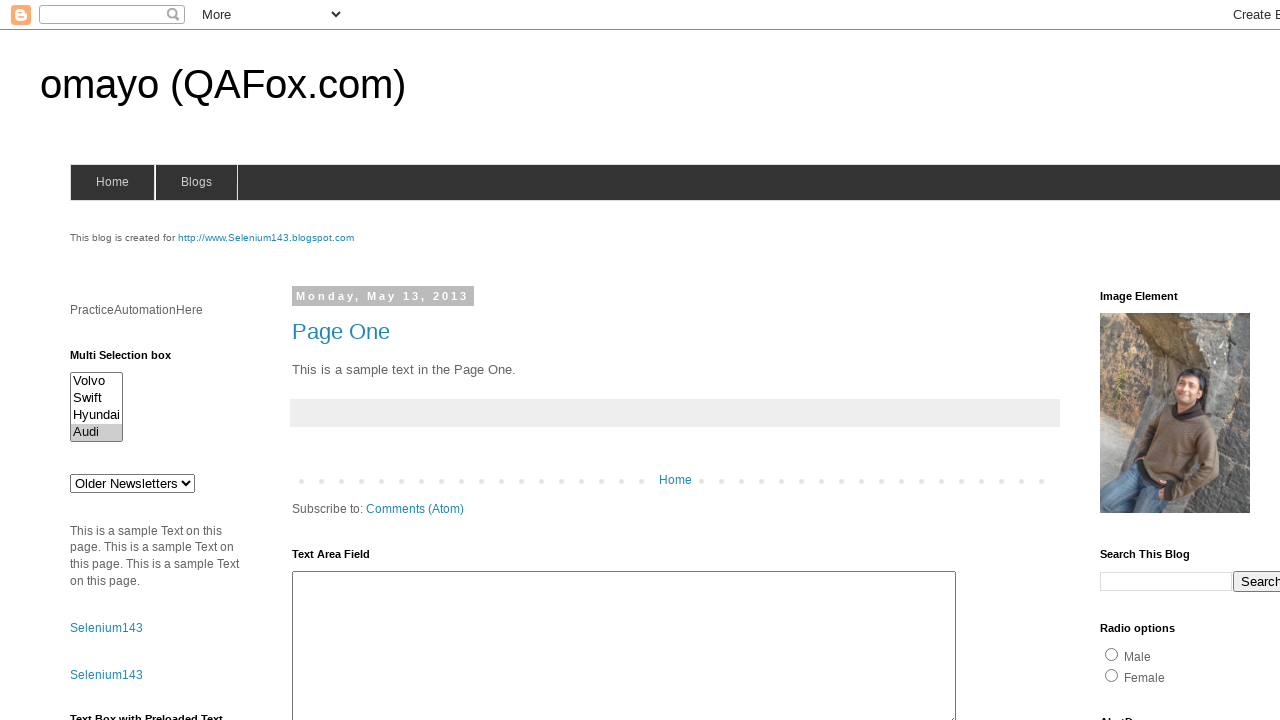

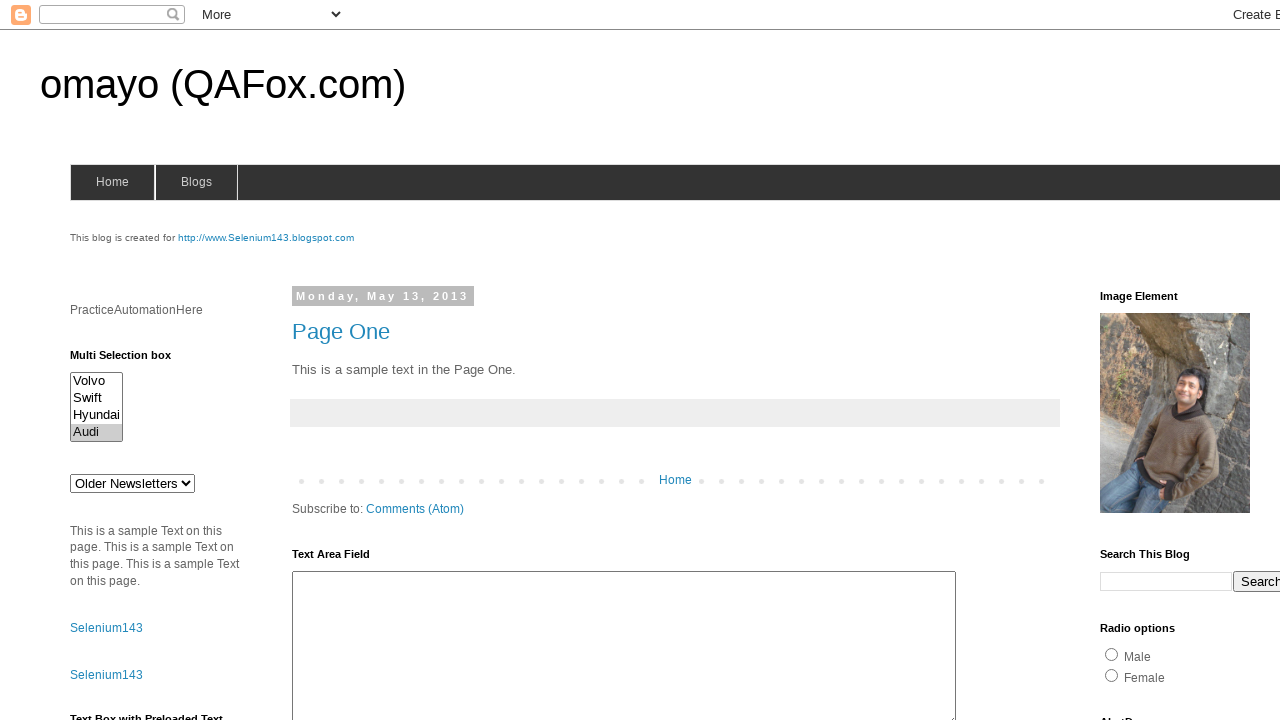